Tests jQuery UI selectable functionality by selecting multiple items with Ctrl+Click

Starting URL: https://jqueryui.com/selectable/

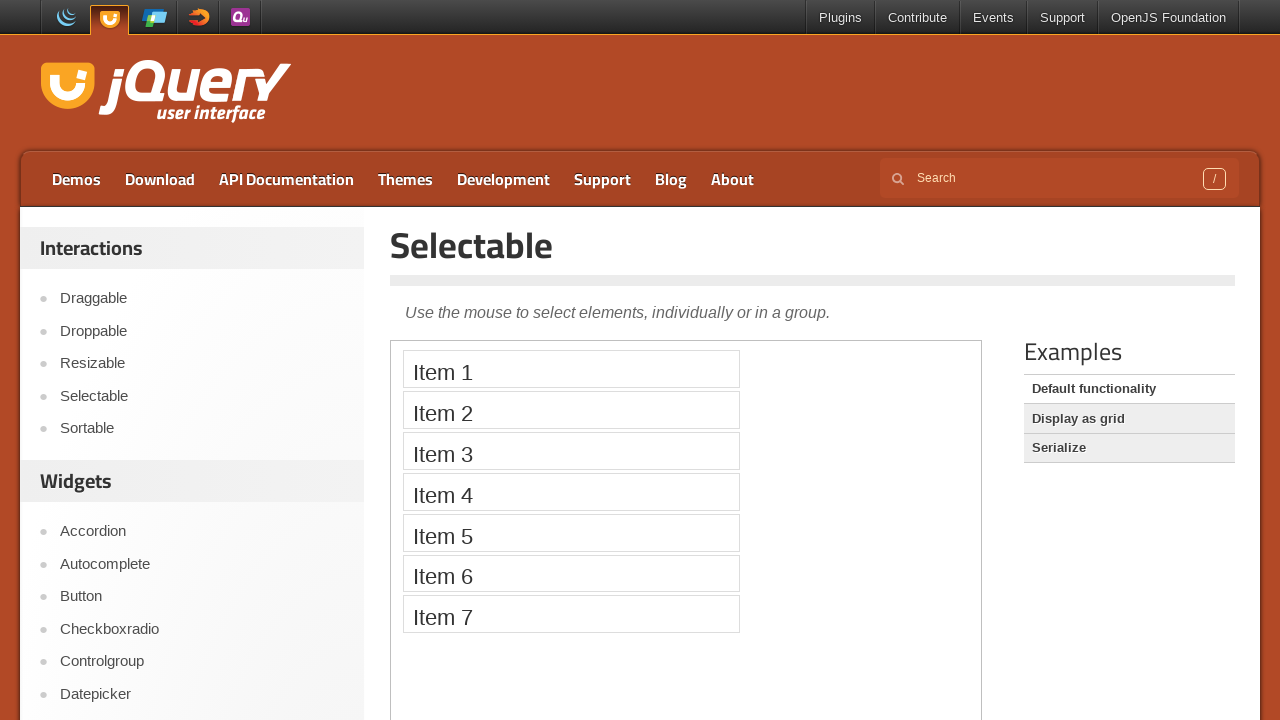

Located the demo iframe
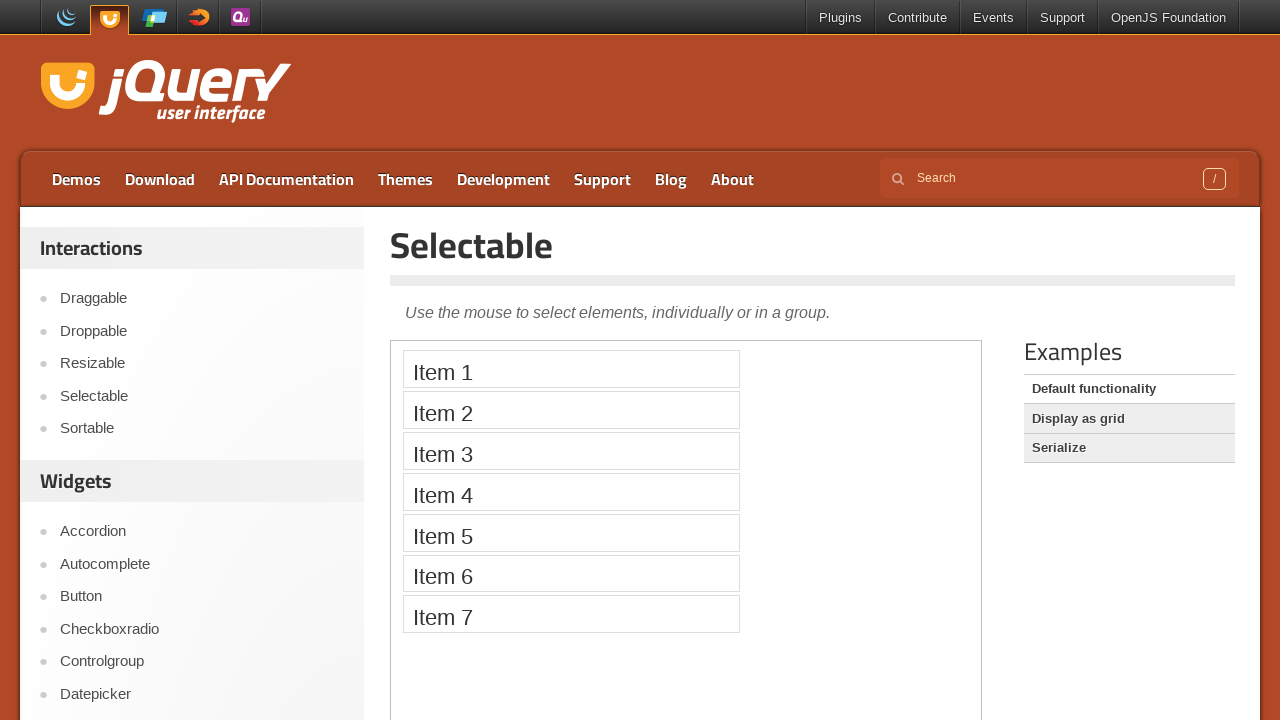

Located Item 1 element
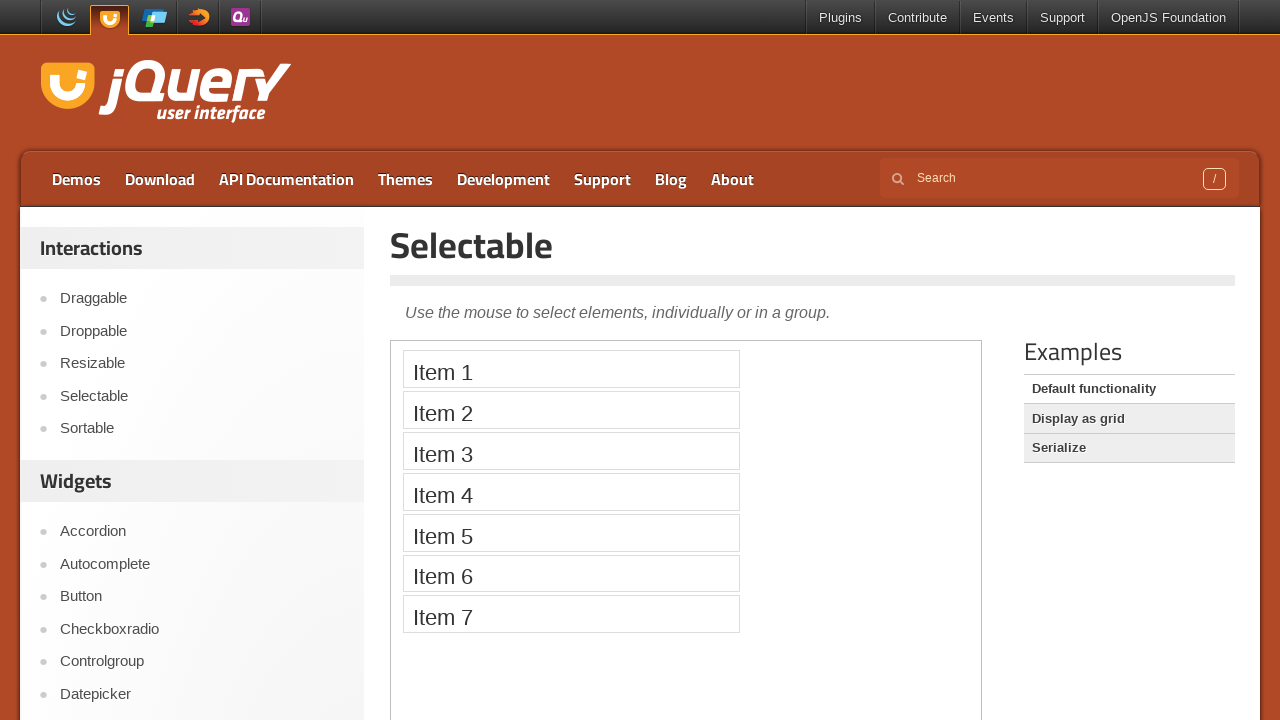

Located Item 3 element
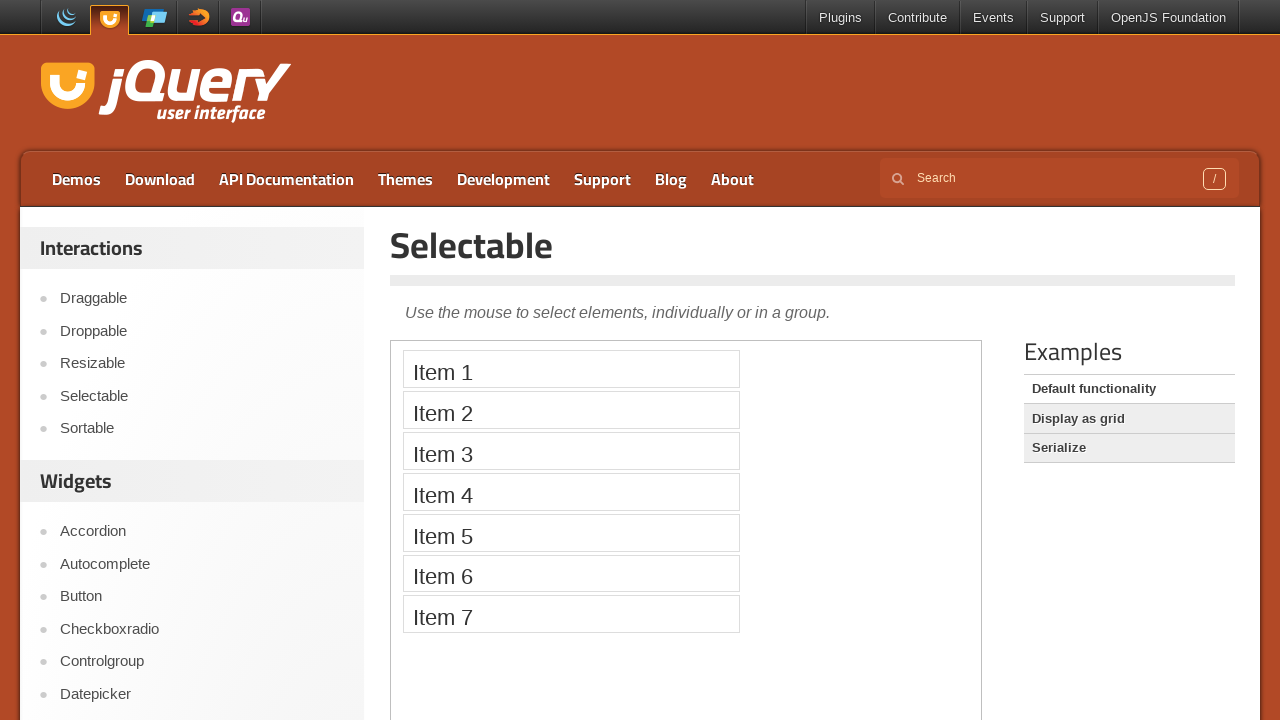

Located Item 5 element
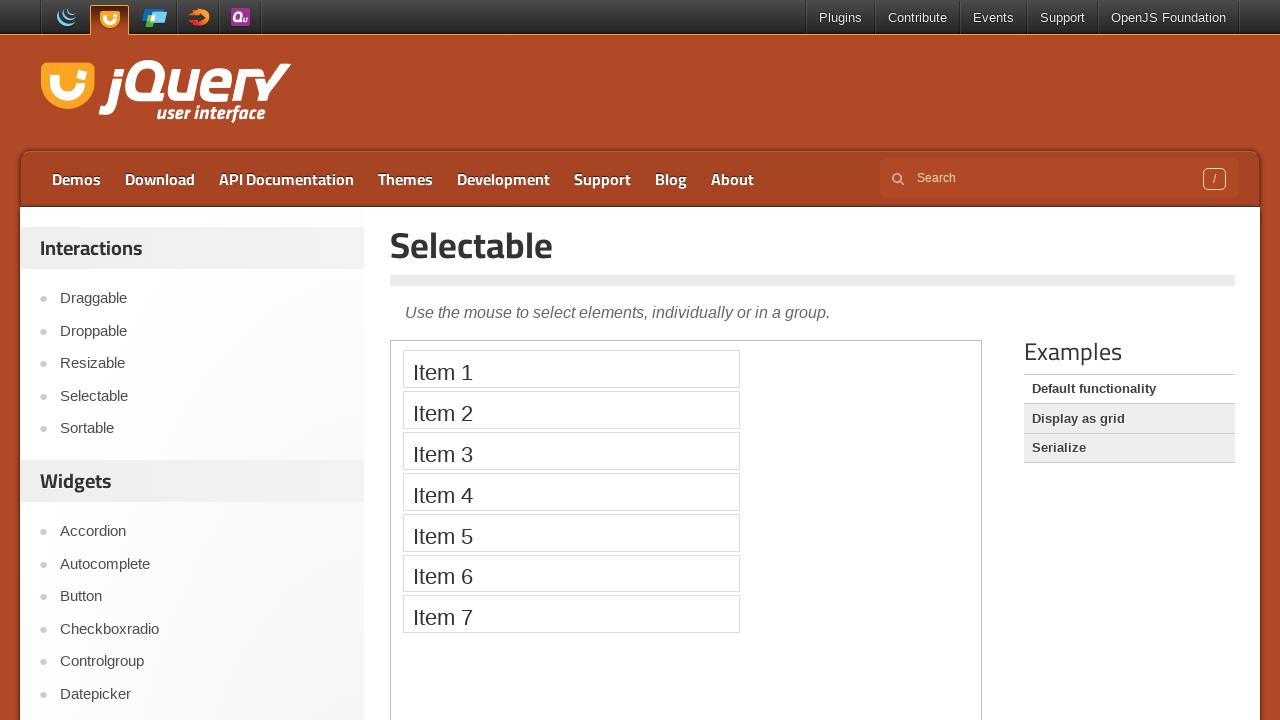

Clicked Item 1 with Ctrl modifier at (571, 369) on iframe >> nth=0 >> internal:control=enter-frame >> li:has-text('Item 1')
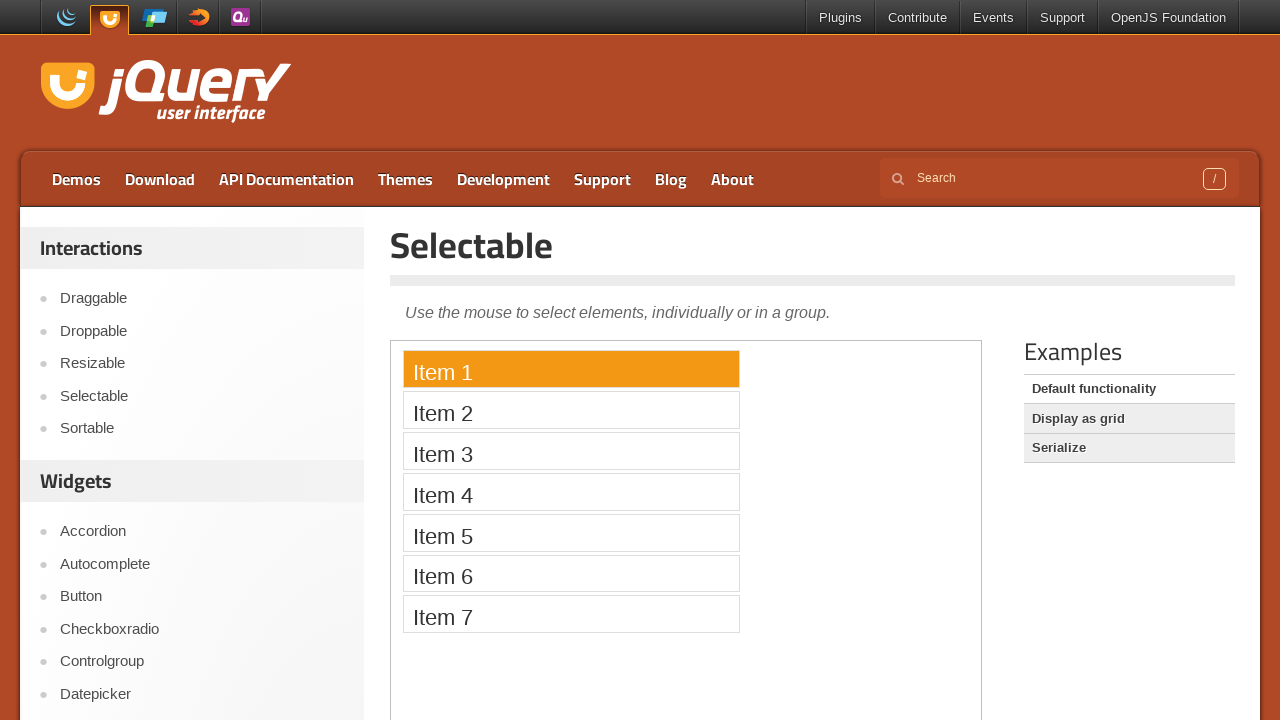

Clicked Item 3 with Ctrl modifier to add to selection at (571, 451) on iframe >> nth=0 >> internal:control=enter-frame >> li:has-text('Item 3')
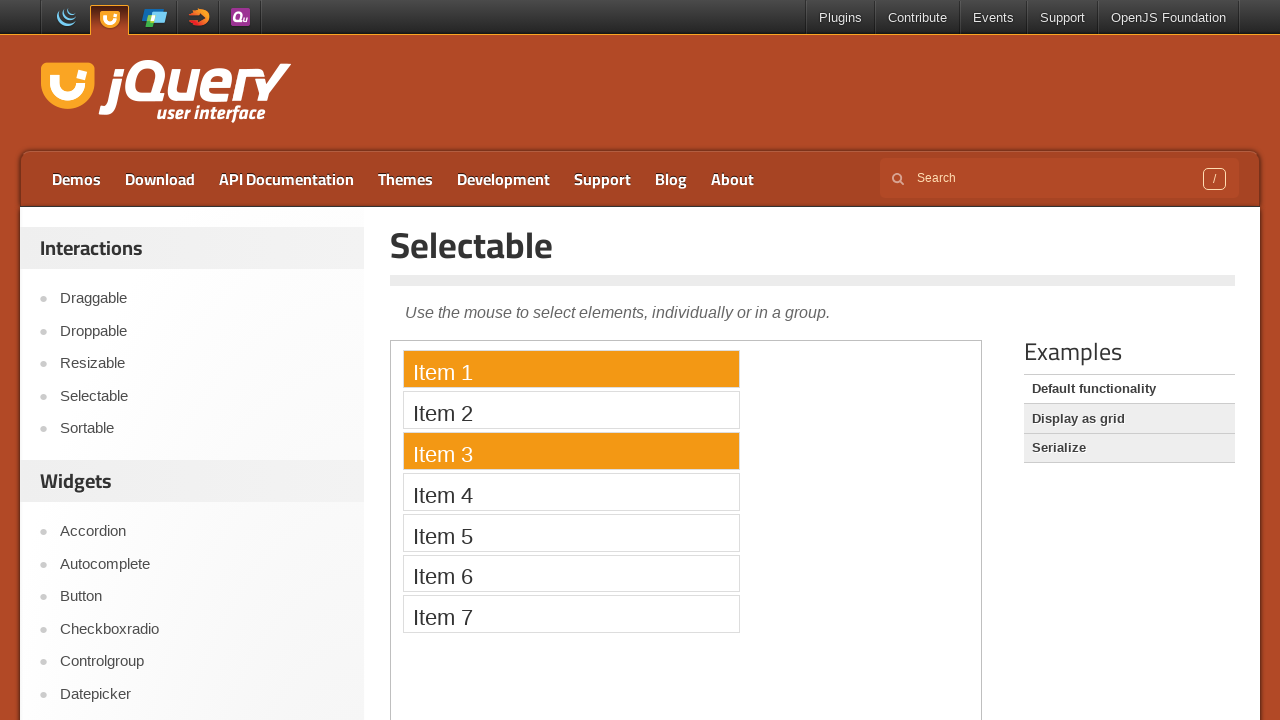

Clicked Item 5 with Ctrl modifier to add to selection at (571, 532) on iframe >> nth=0 >> internal:control=enter-frame >> li:has-text('Item 5')
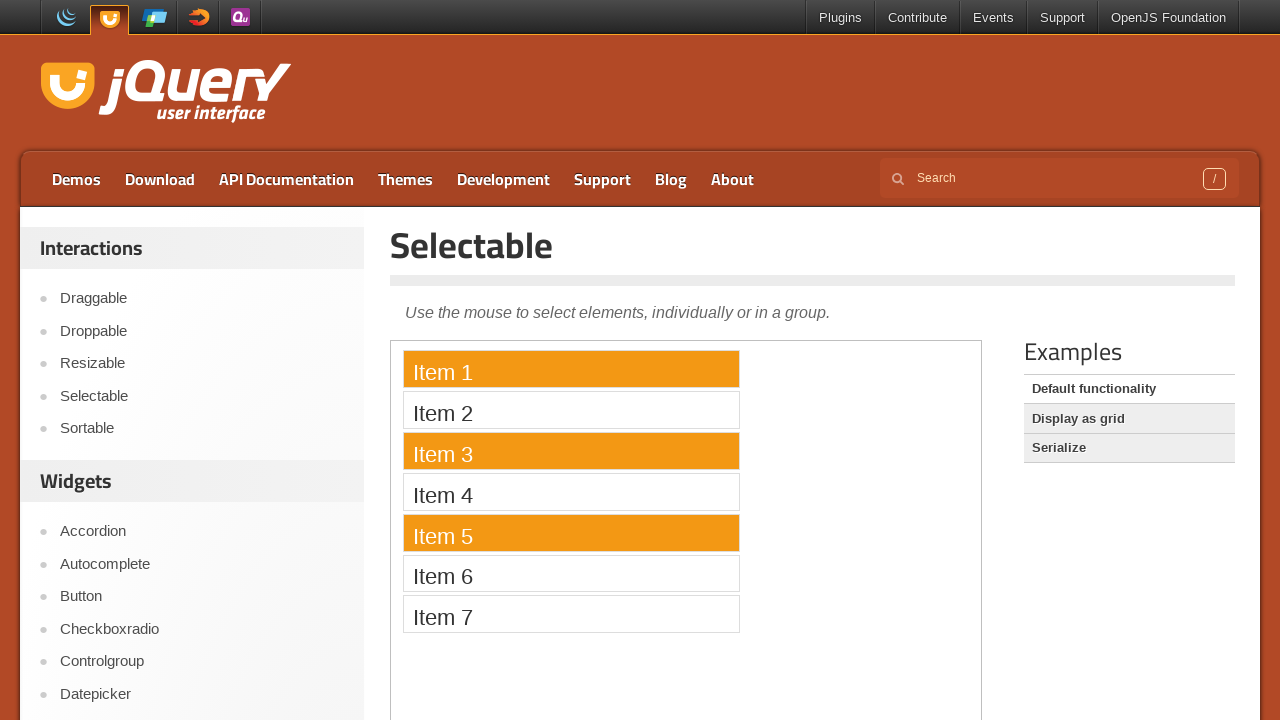

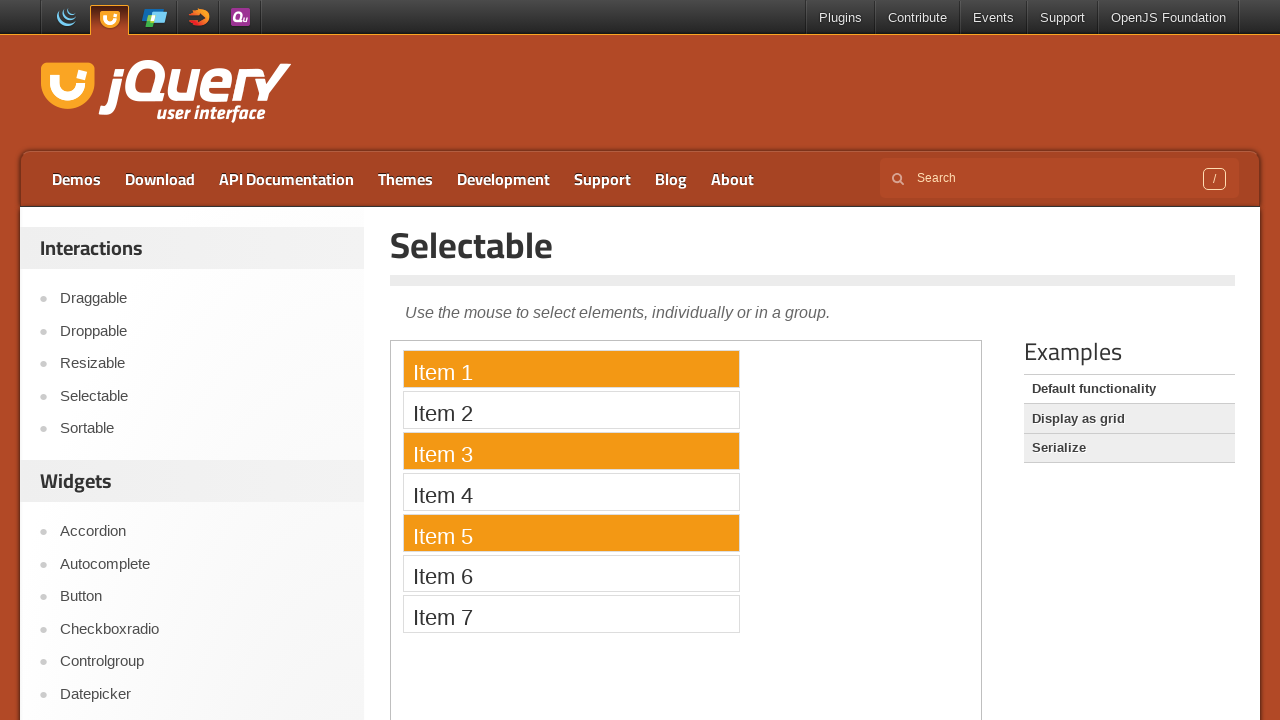